Tests clicking an image link to verify IE native events behavior

Starting URL: http://trabulmonkee.github.io/se-repos/ie-native-events/

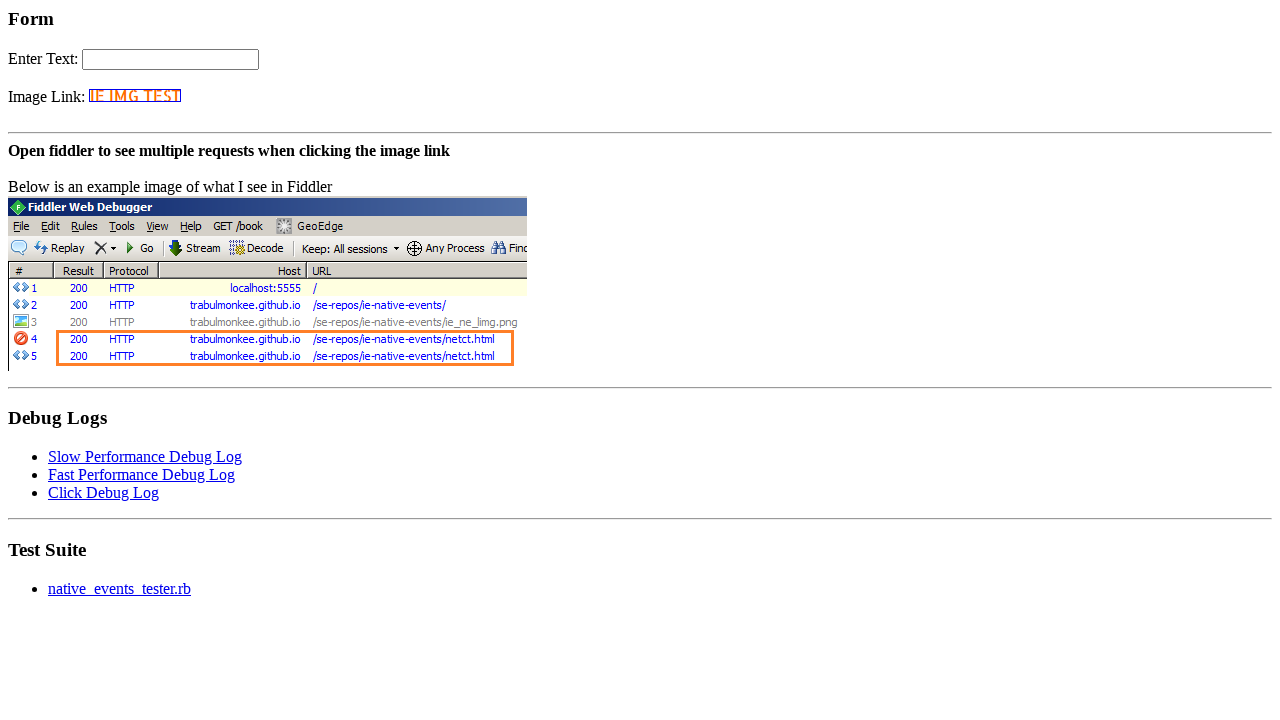

Clicked the image link element with ID 'pil' to test IE native events behavior at (135, 95) on #pil
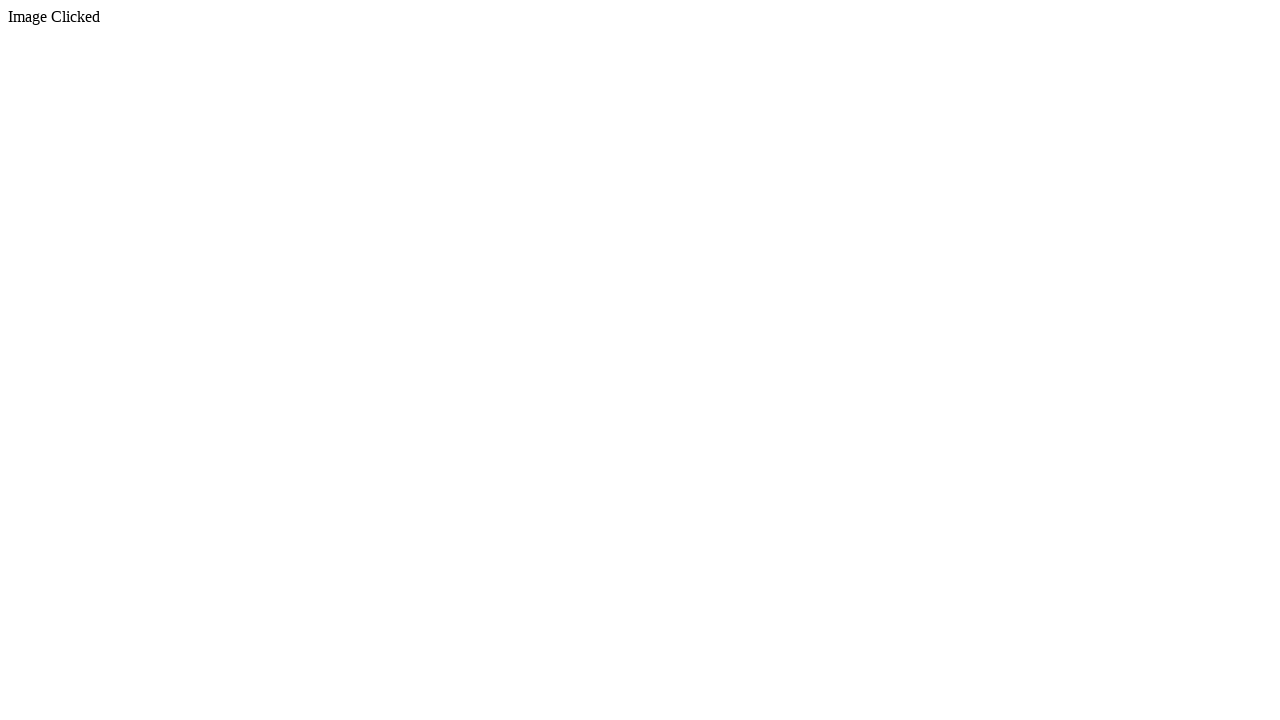

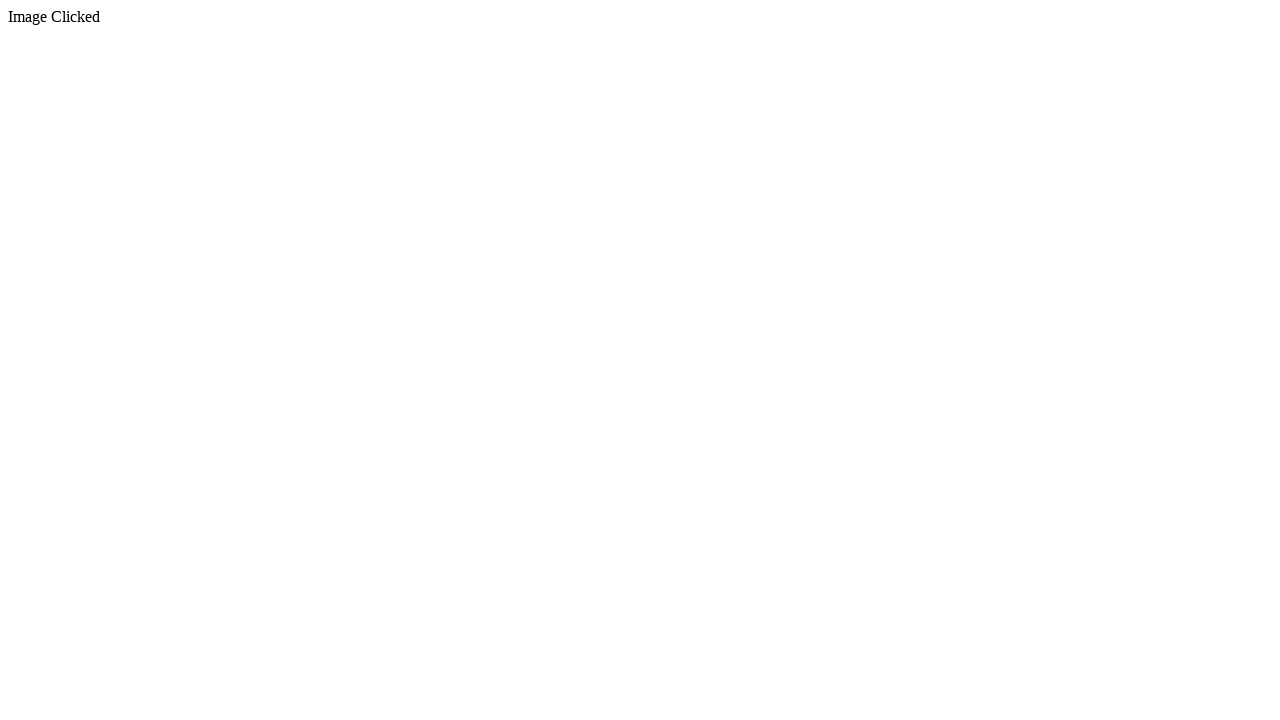